Navigates to Browse Languages page and verifies the table column headers are Language, Author, Date, Comments, Rate

Starting URL: https://99-bottles-of-beer.net/

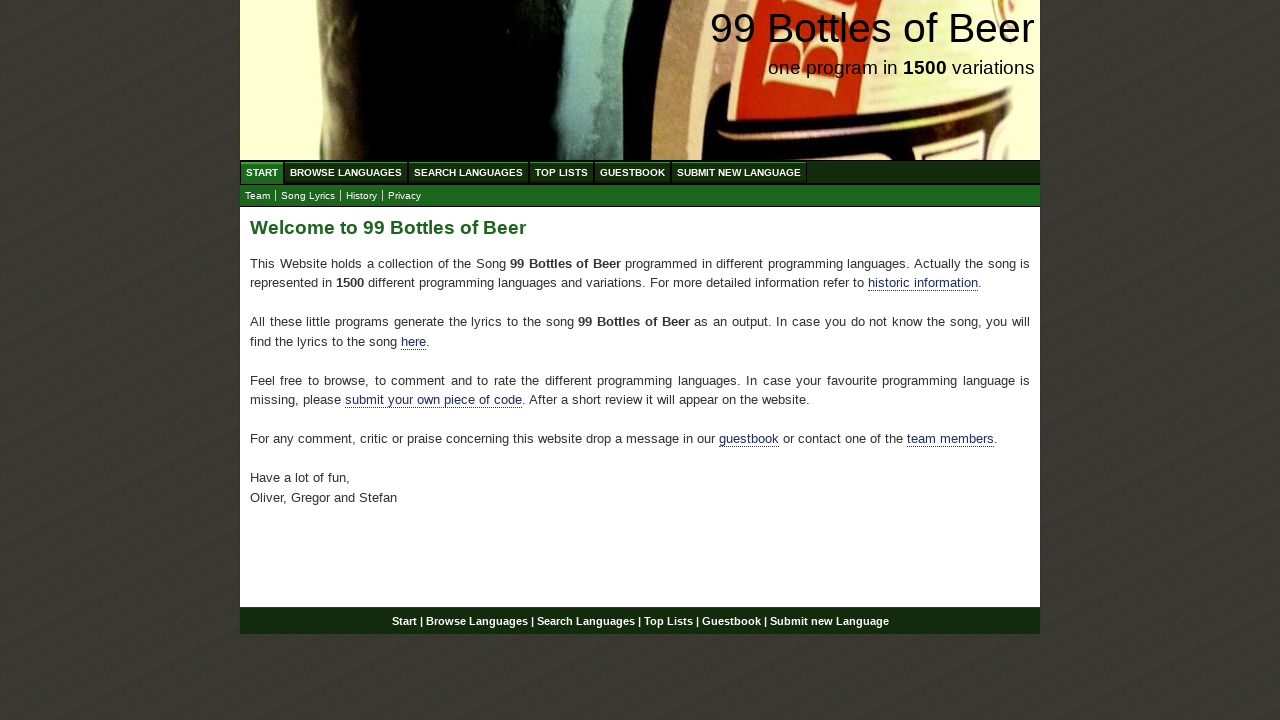

Clicked on Browse Languages menu link at (346, 172) on a[href='/abc.html']
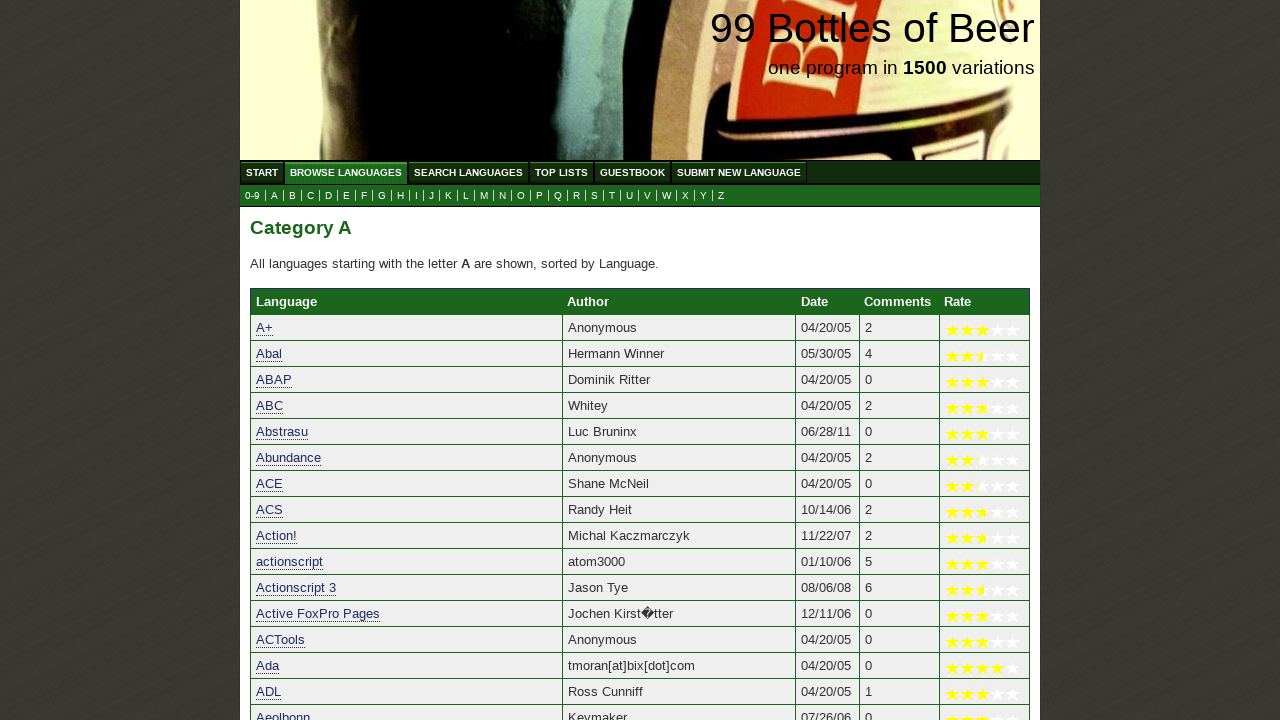

Table loaded on Browse Languages page
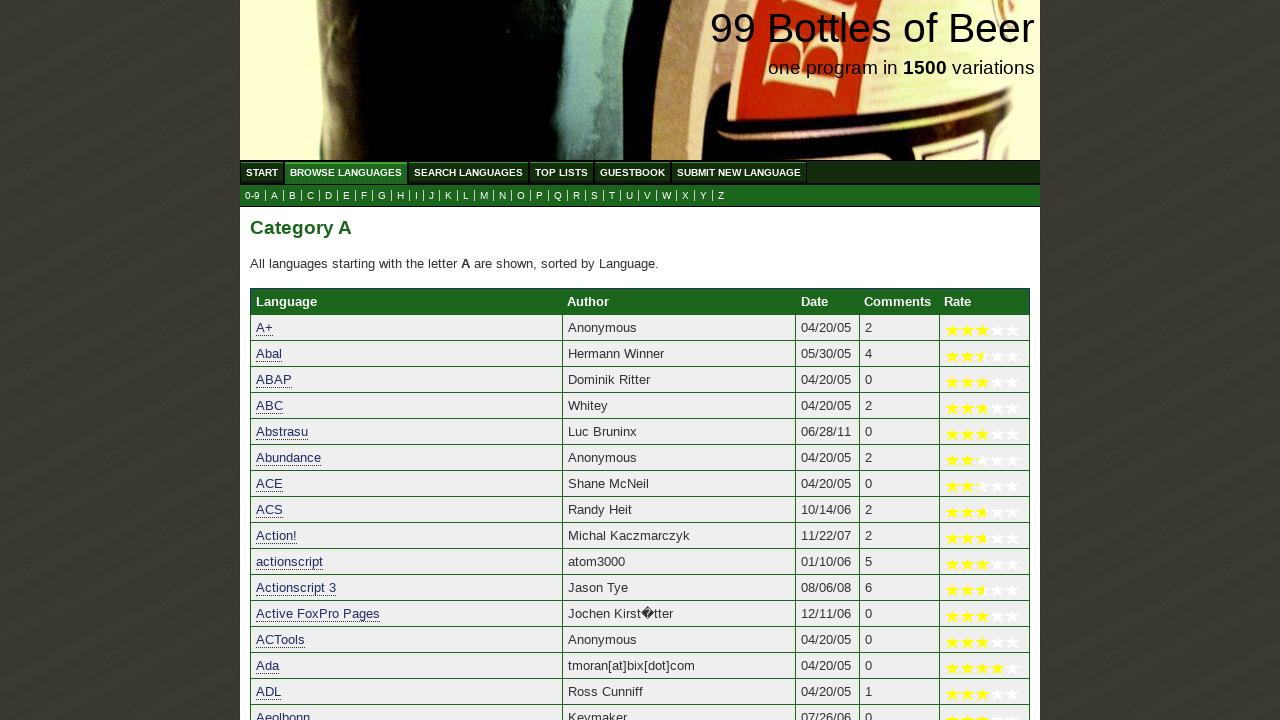

Retrieved all table header cells
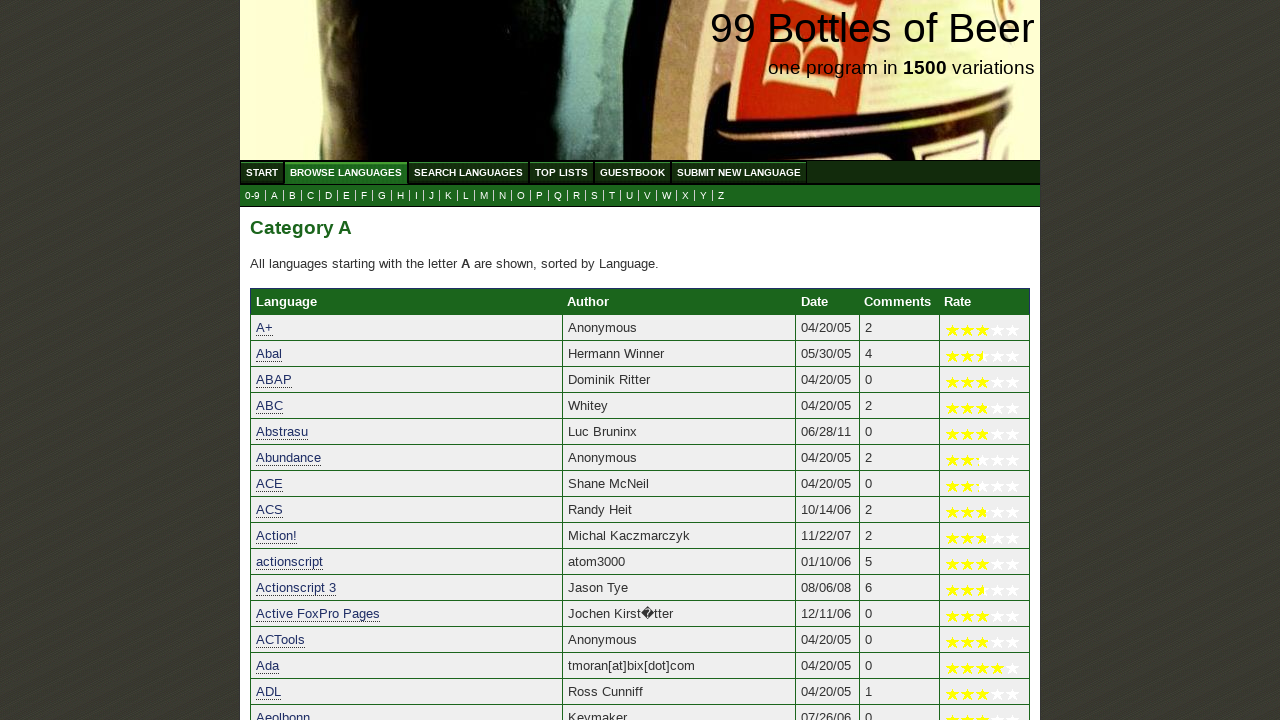

Extracted table header text from cells
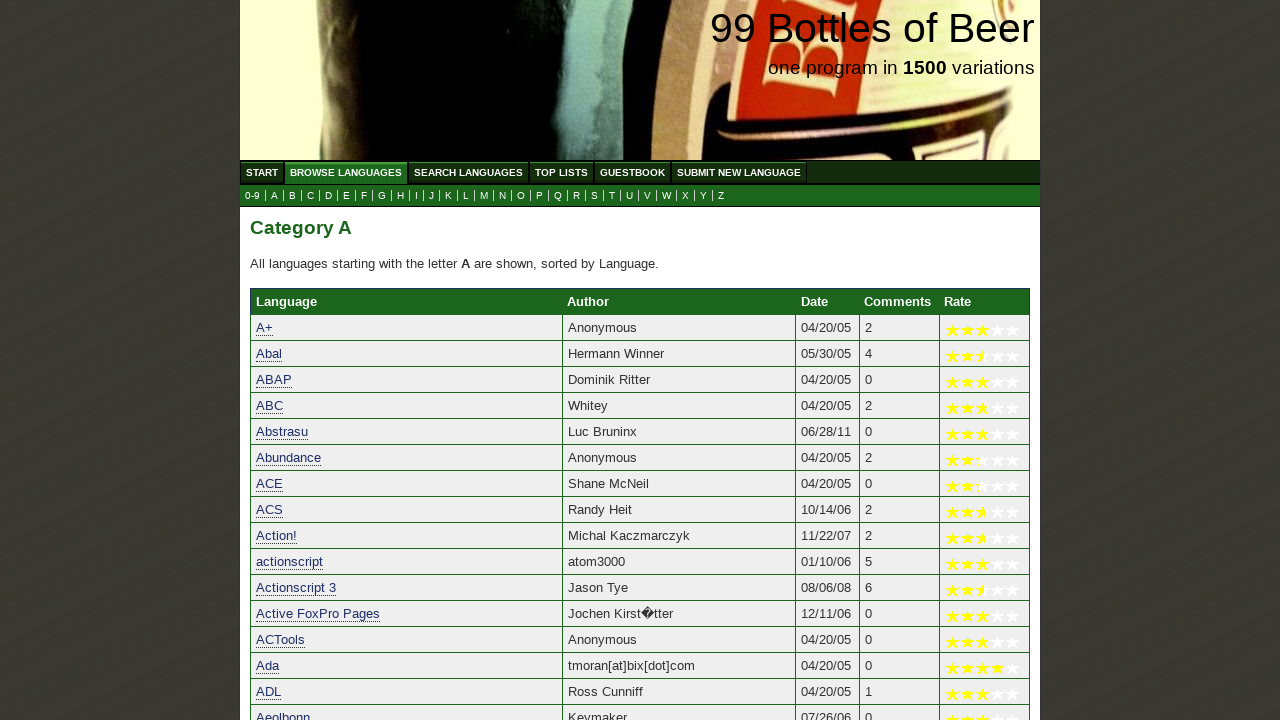

Formatted table headers as string: 'Language, Author, Date, Comments, Rate'
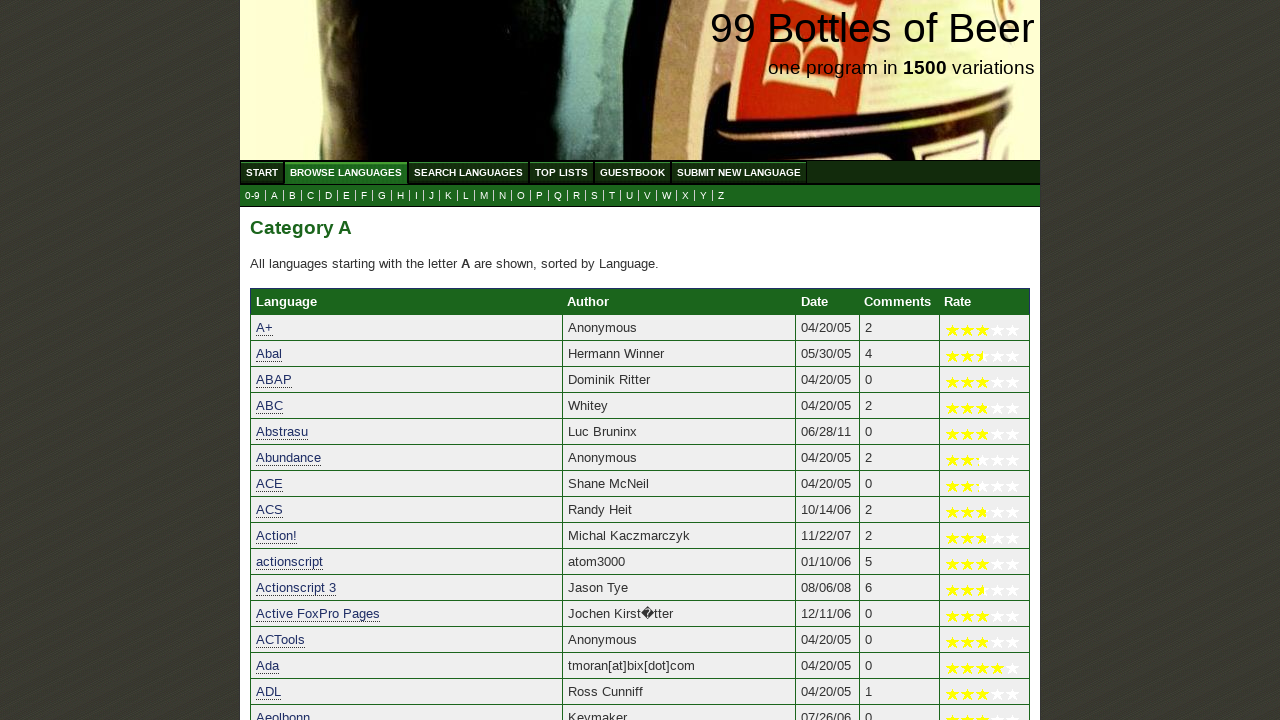

Verified table column headers are correct: Language, Author, Date, Comments, Rate
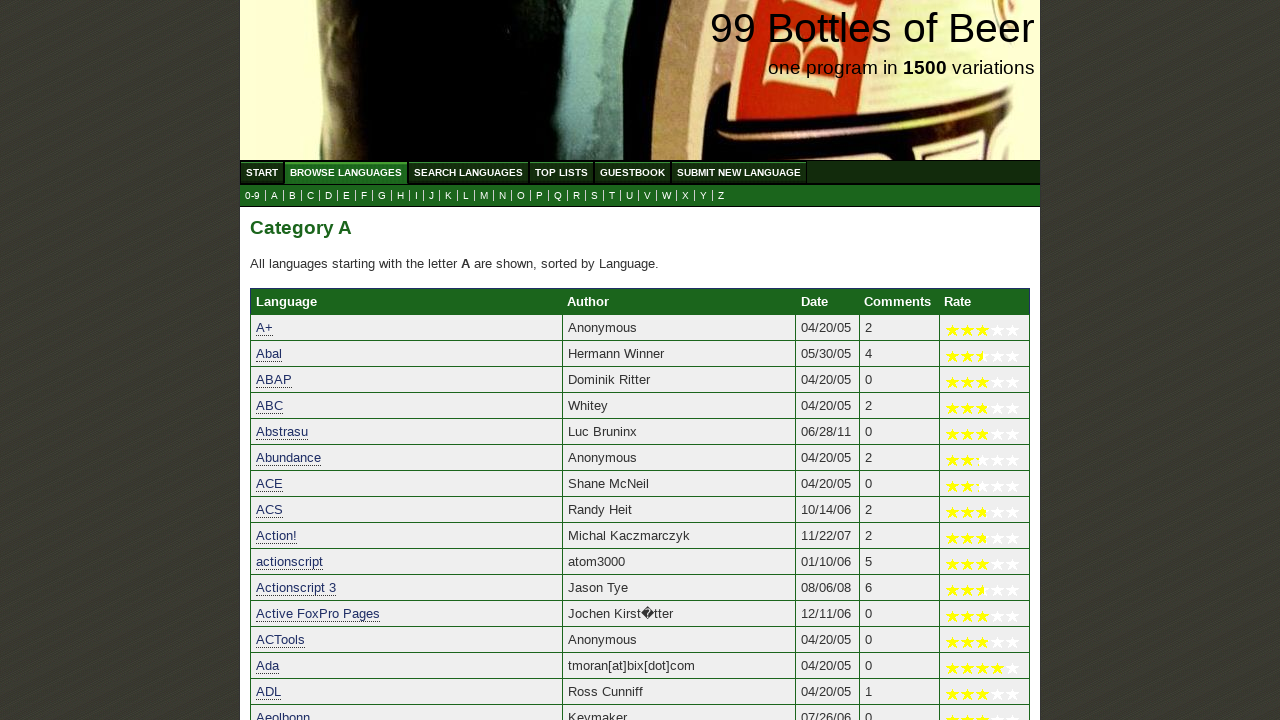

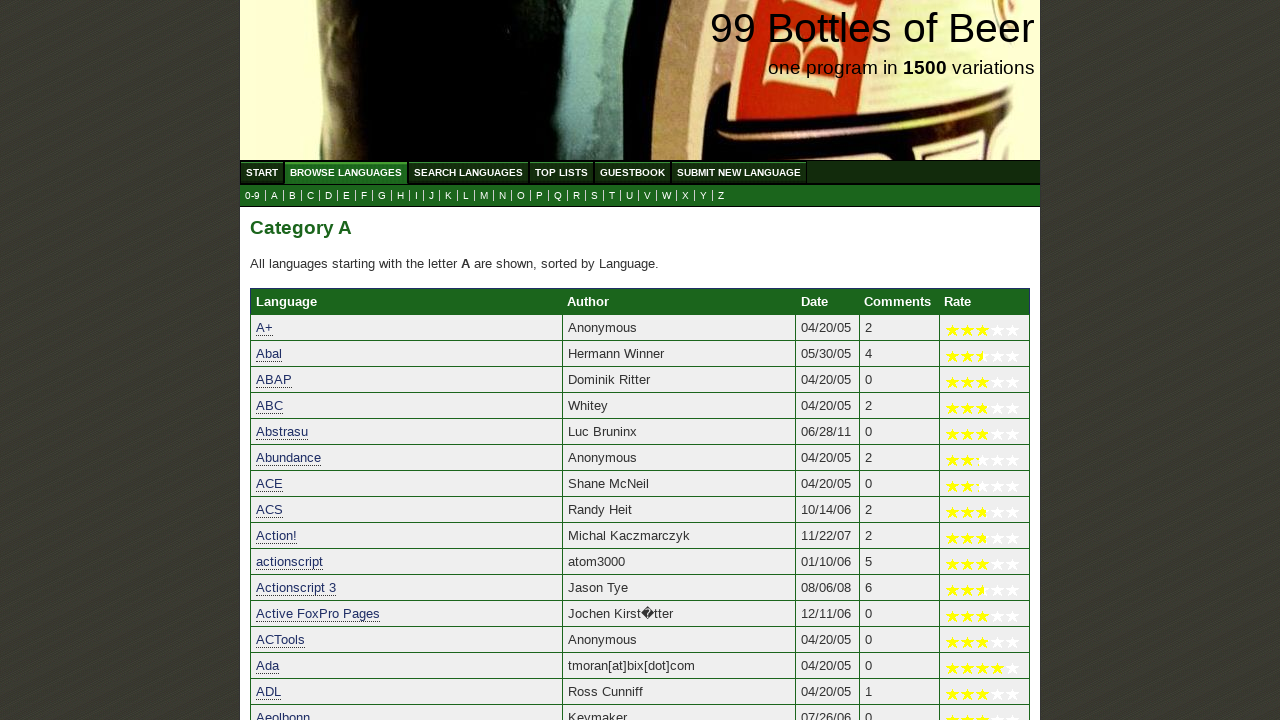